Tests hover functionality by moving mouse over user avatars to reveal their usernames

Starting URL: https://the-internet.herokuapp.com/hovers

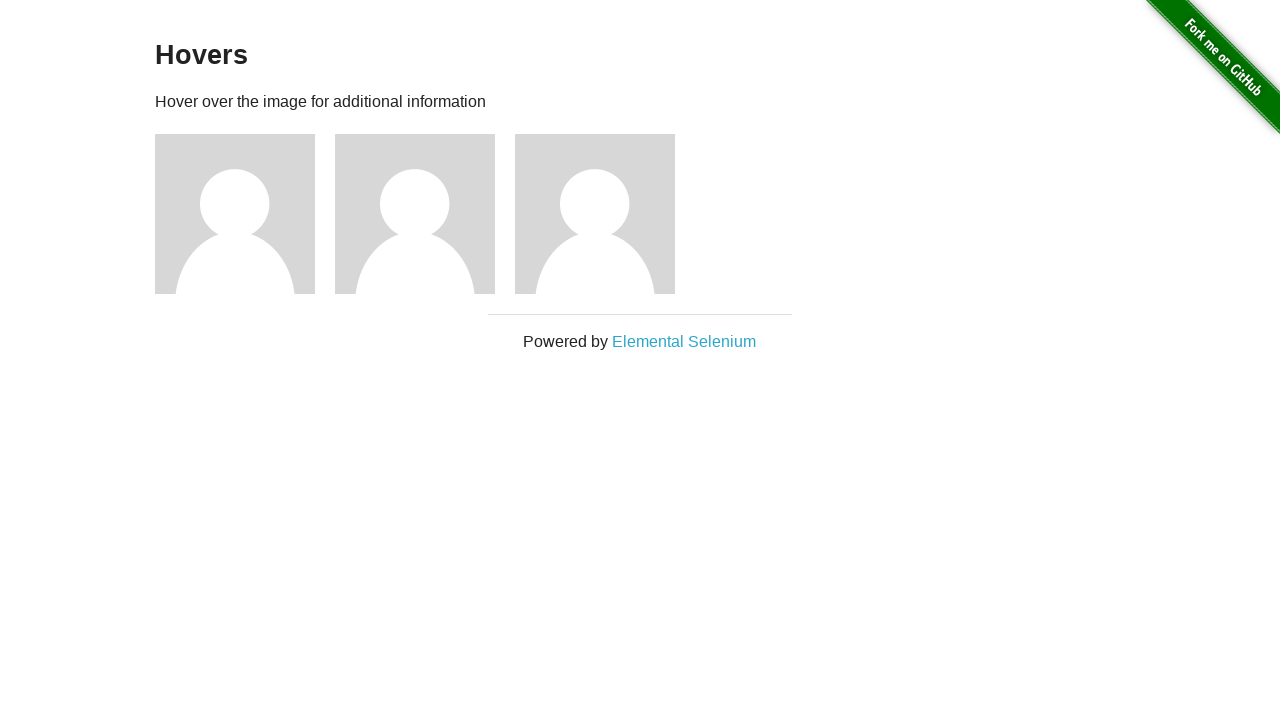

Page loaded and example heading is visible
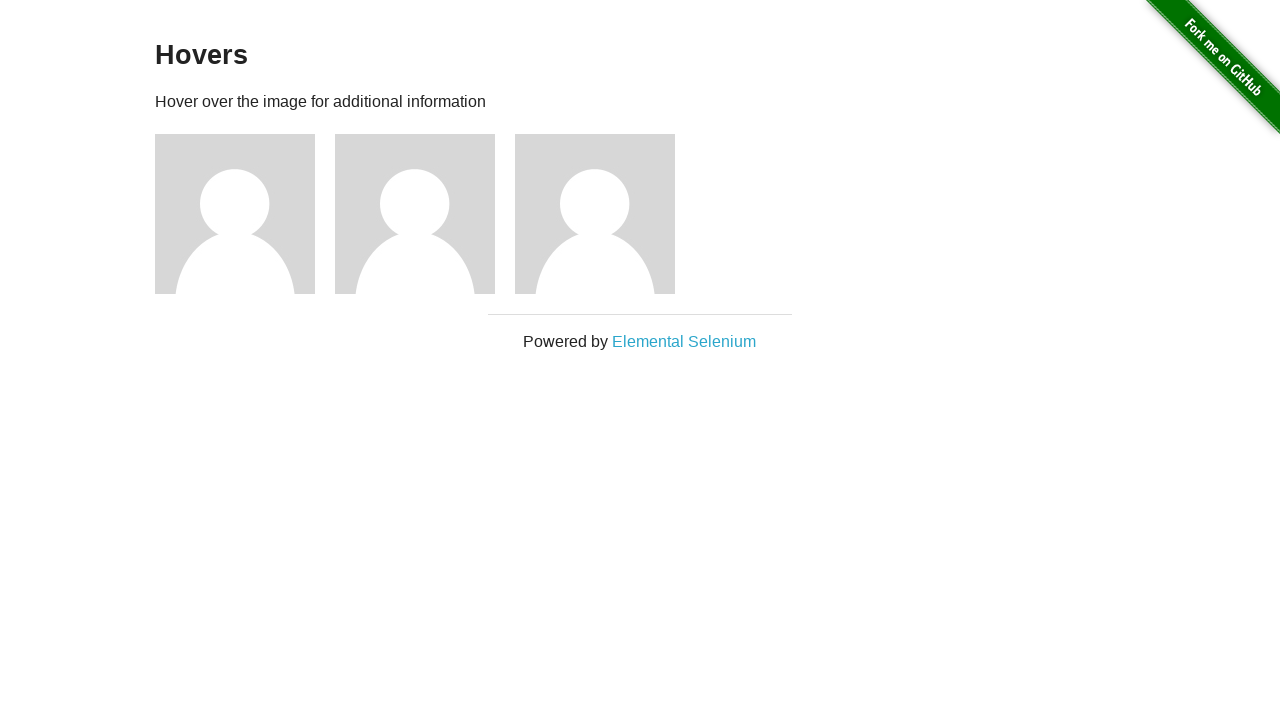

First avatar is visible
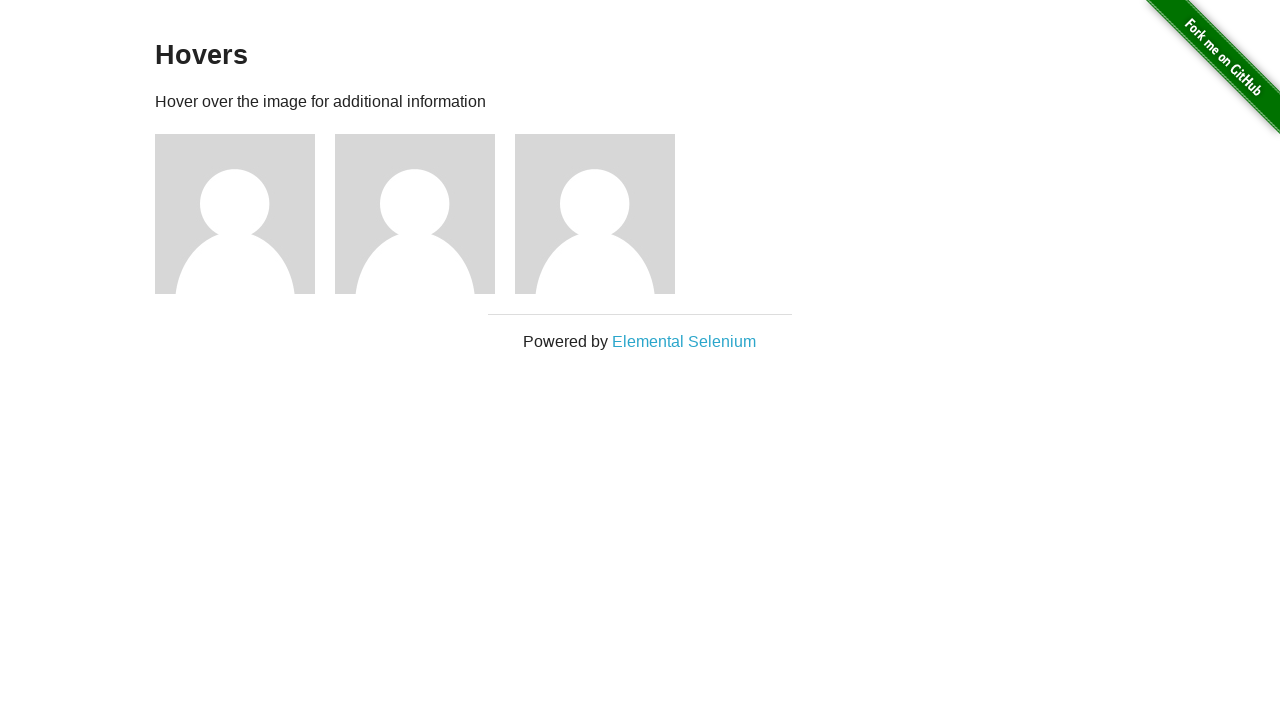

Second avatar is visible
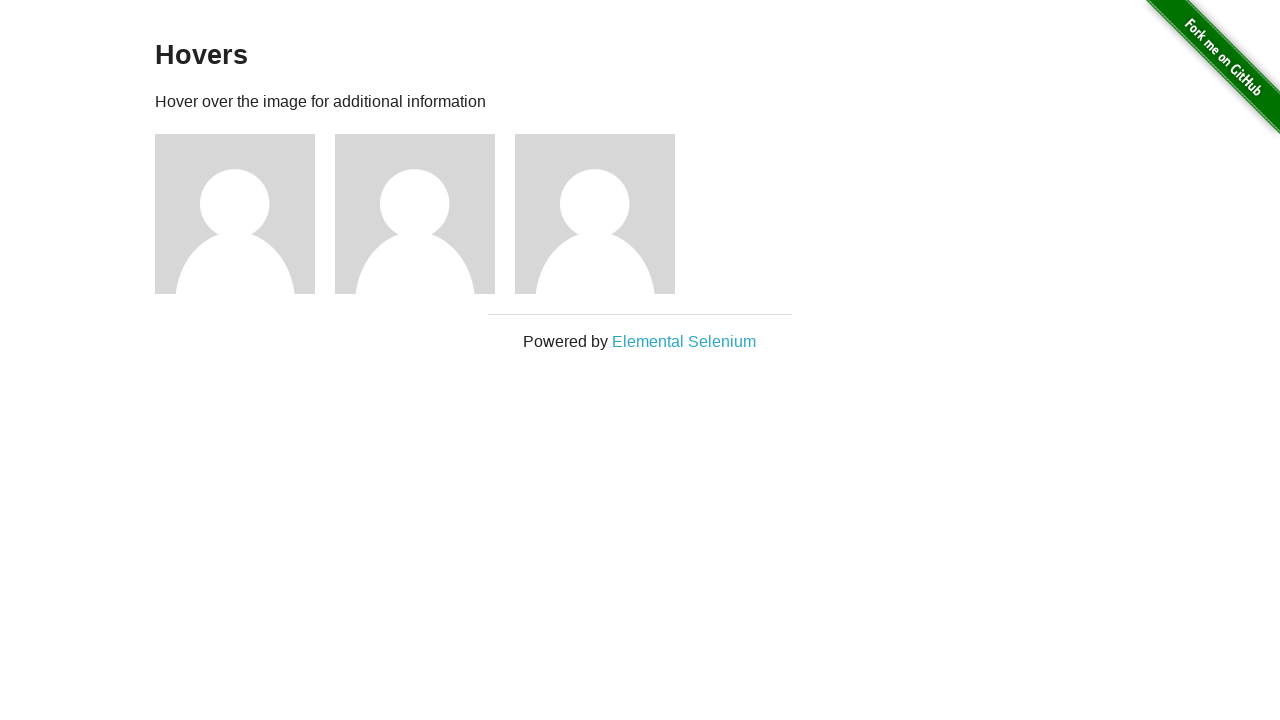

Third avatar is visible
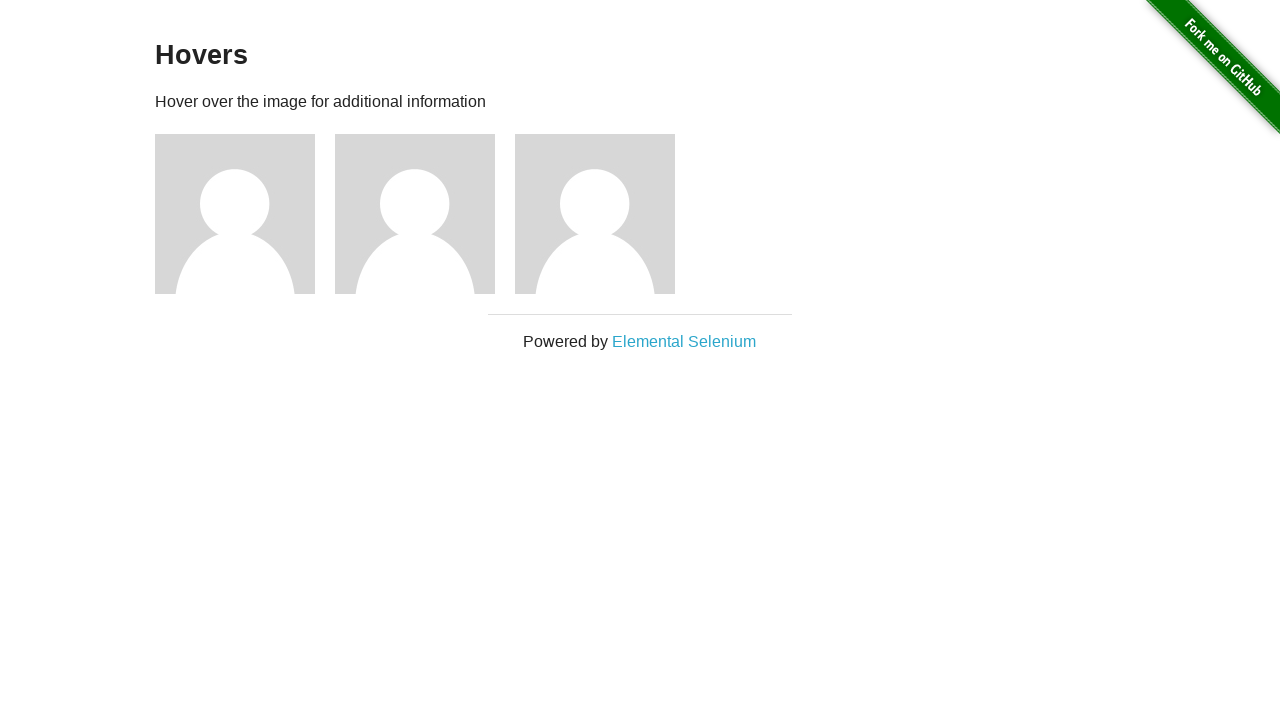

Hovered over first avatar at (235, 214) on .figure:nth-child(3) img:nth-child(1)
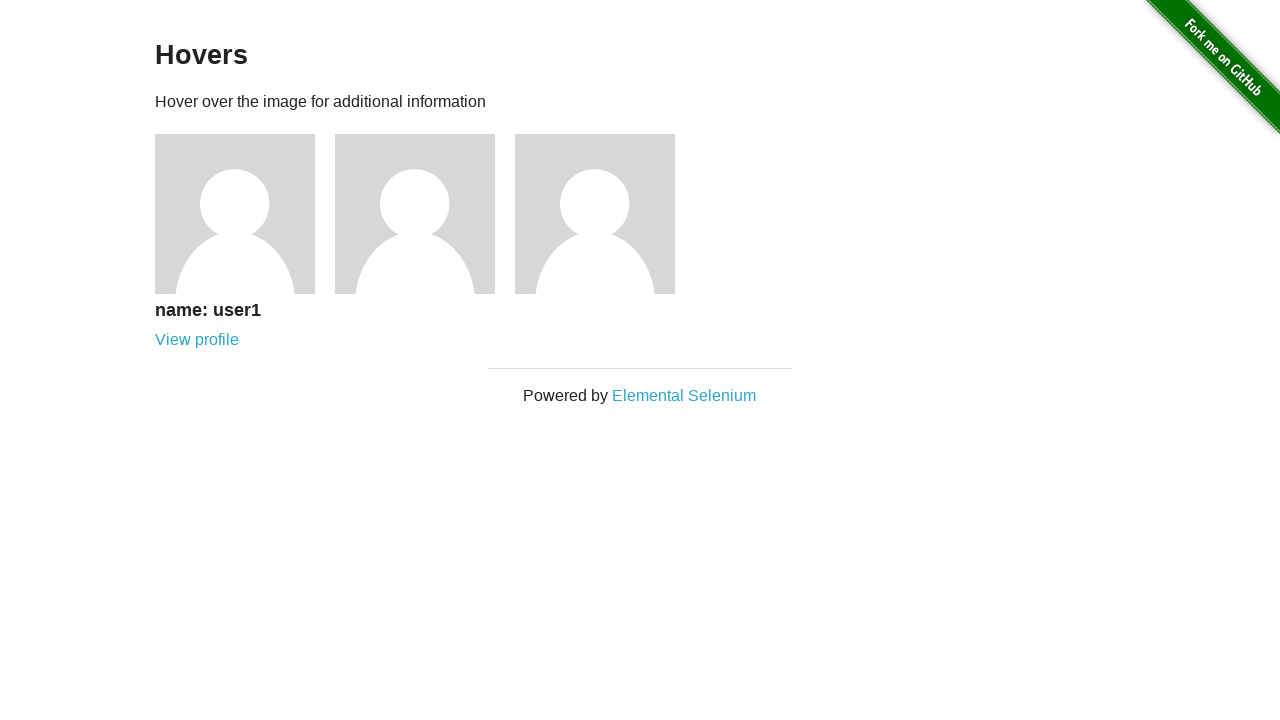

First avatar username revealed
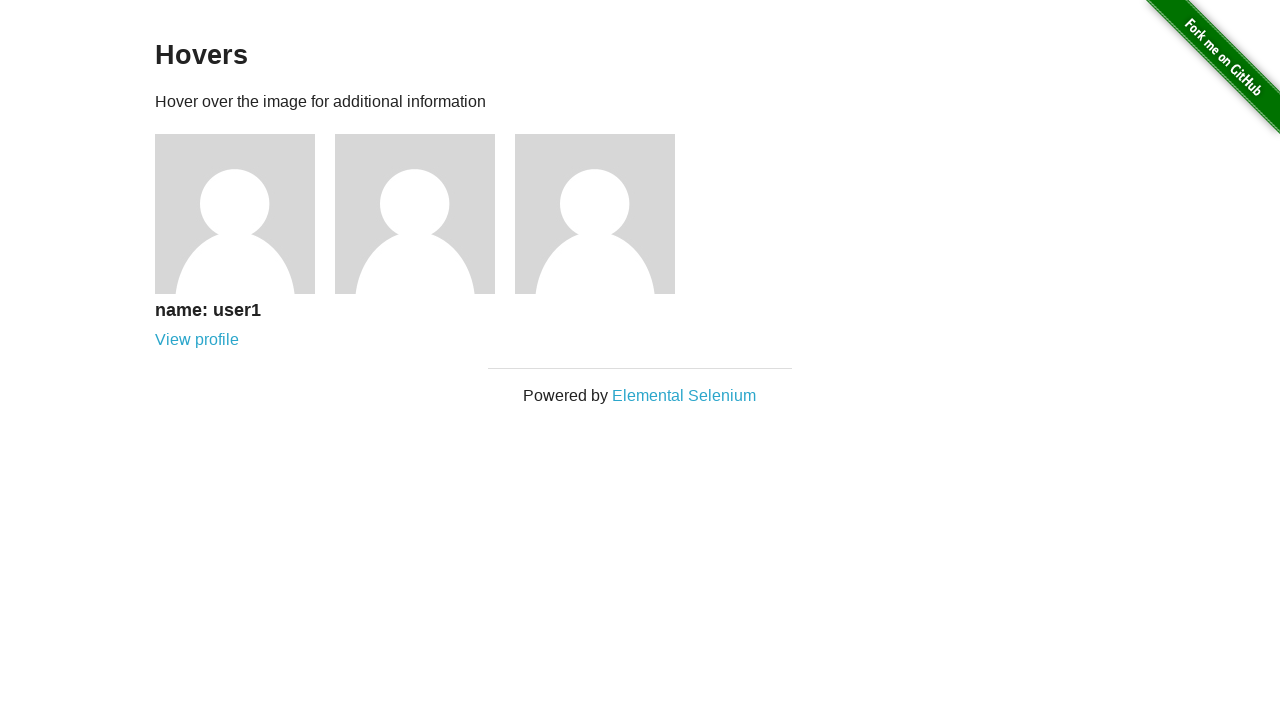

Hovered over second avatar at (415, 214) on .figure:nth-child(4) img:nth-child(1)
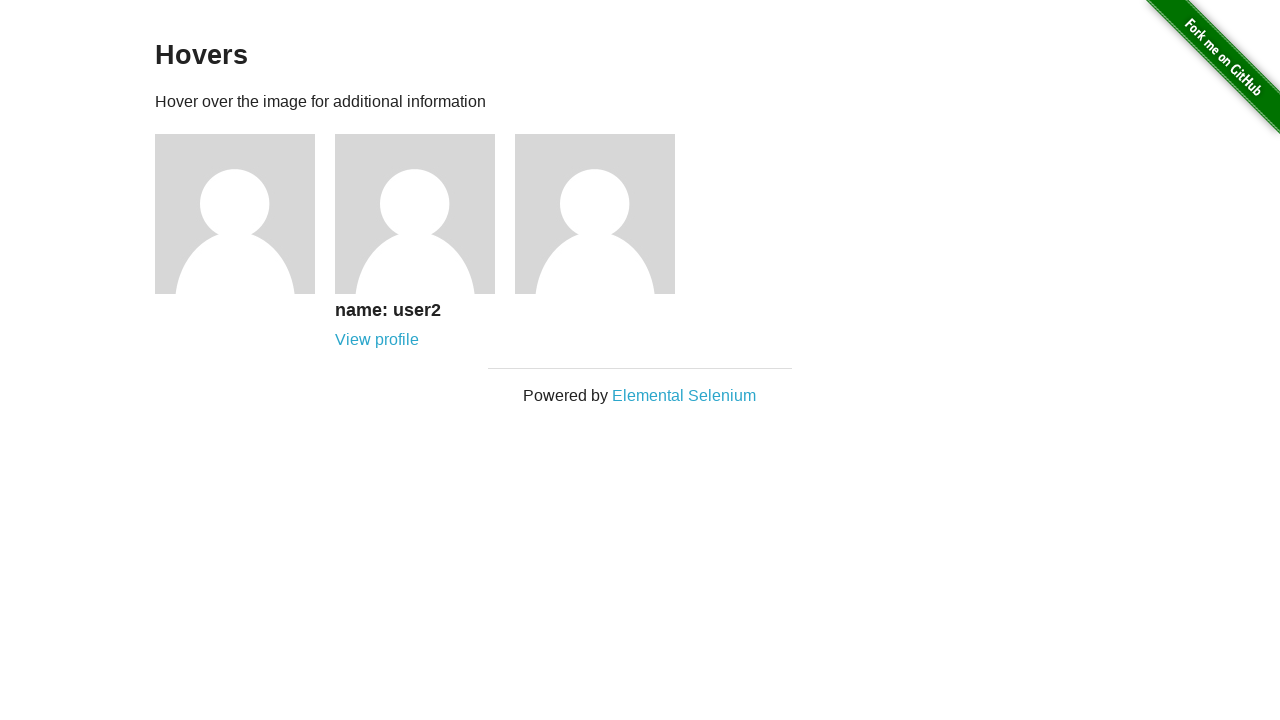

Second avatar username revealed
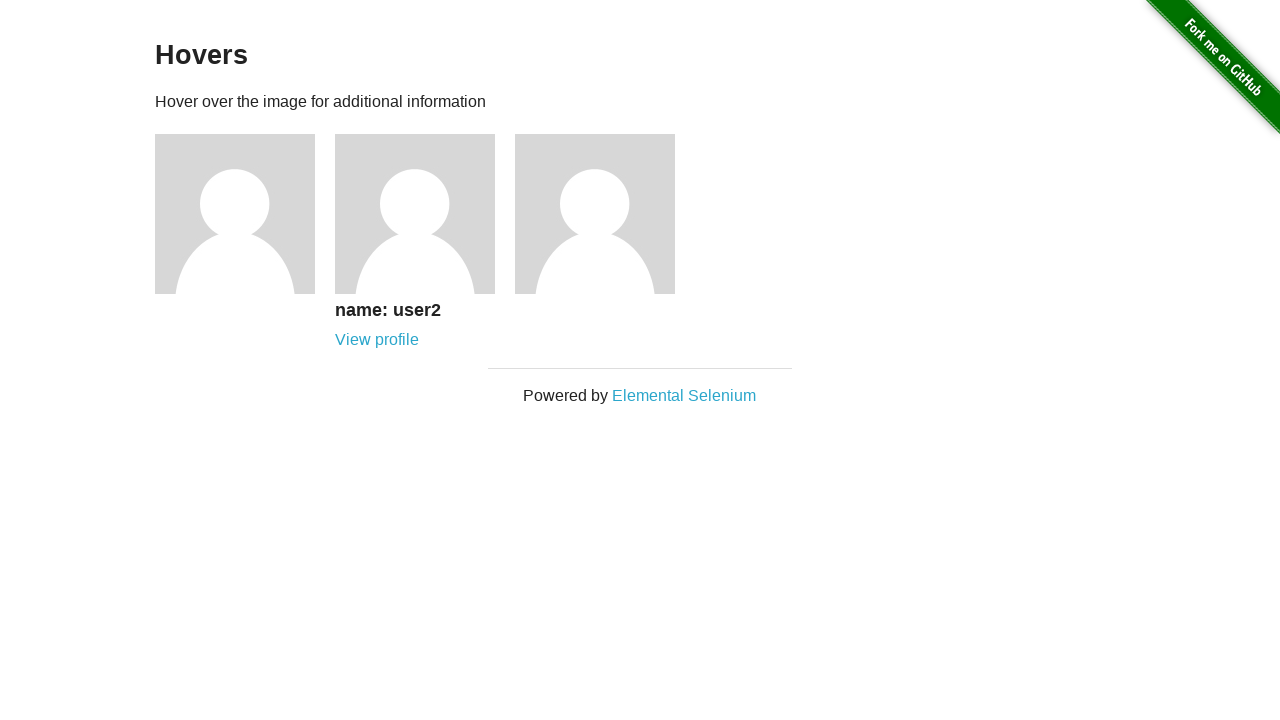

Hovered over third avatar at (595, 214) on .figure:nth-child(5) img:nth-child(1)
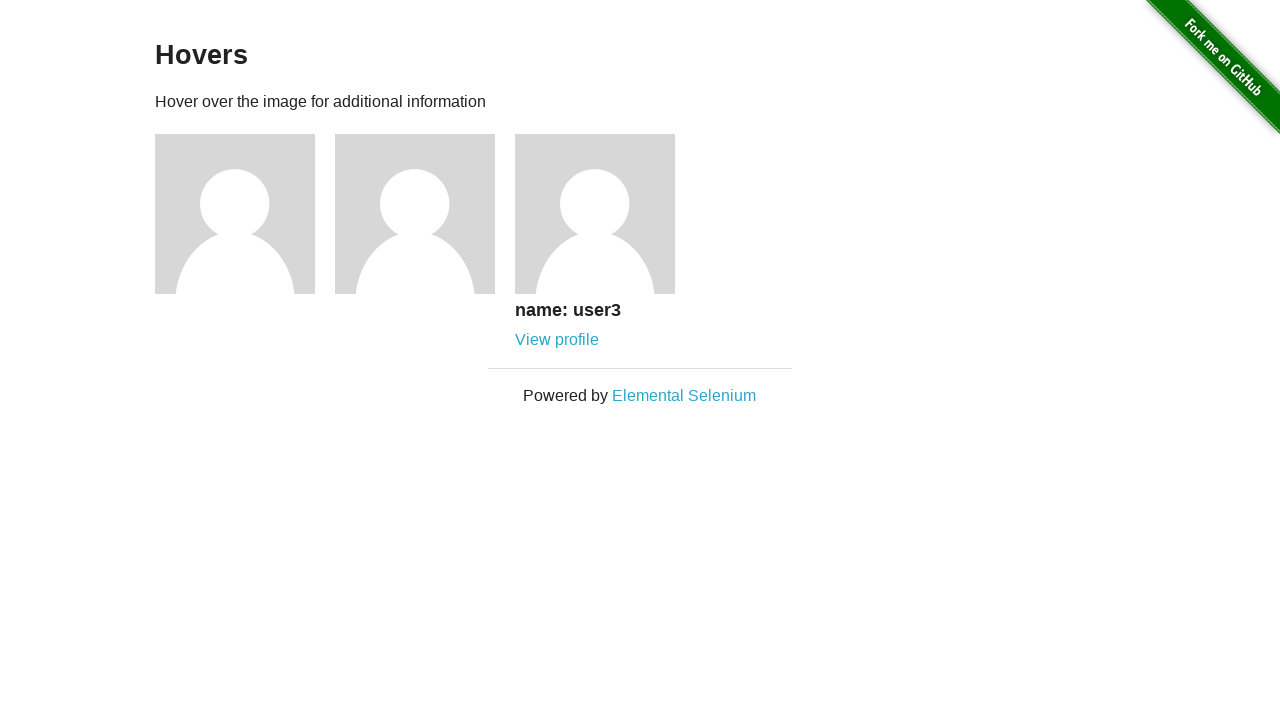

Third avatar username revealed
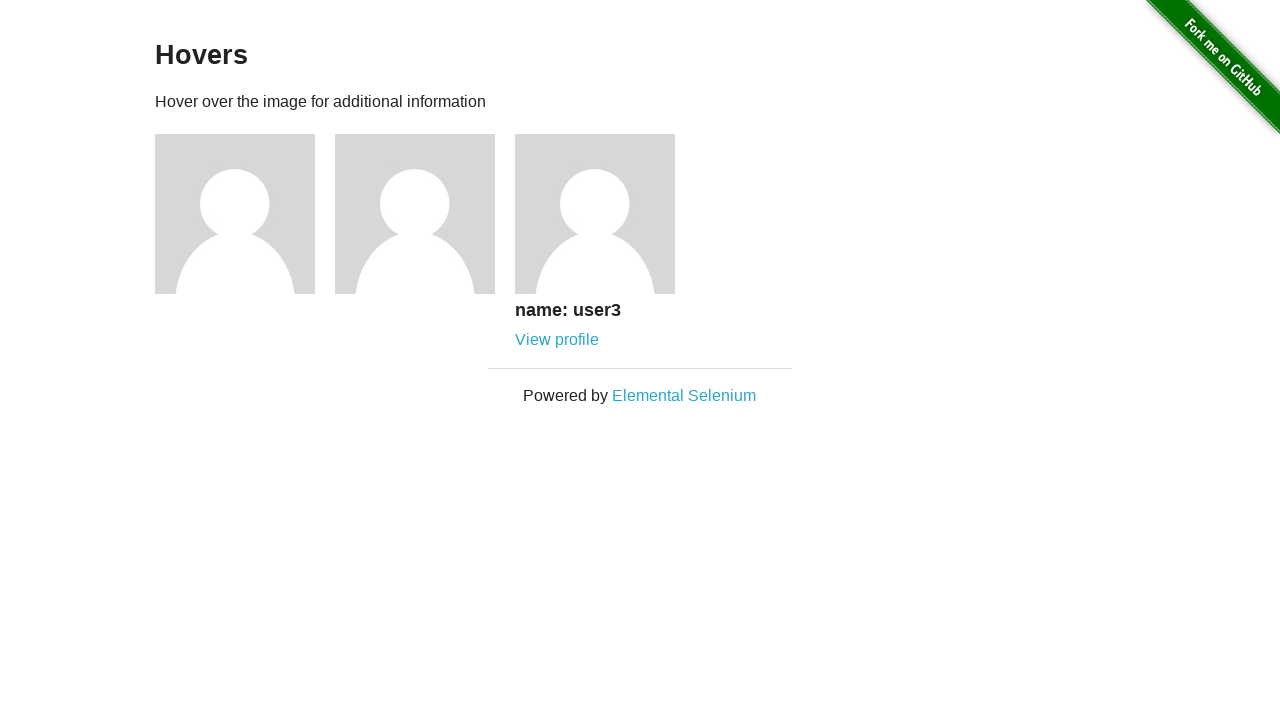

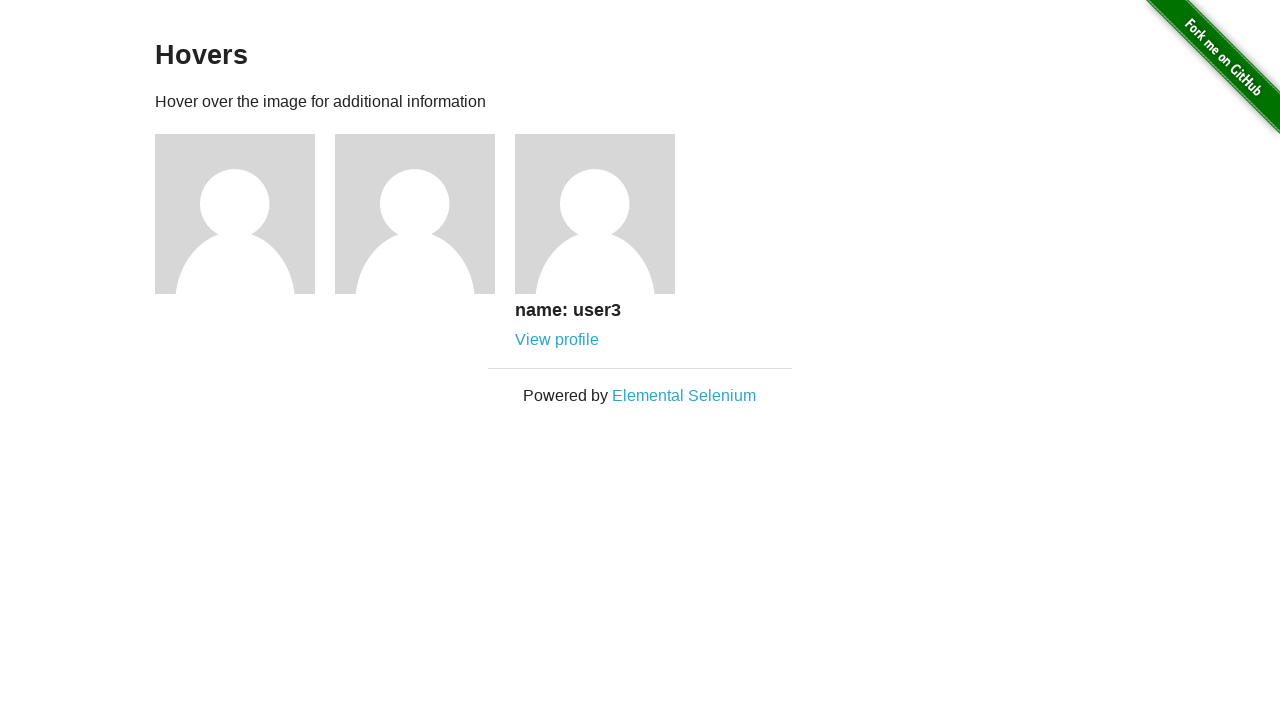